Tests an e-commerce flow by searching for products, adding a specific item (Cashews) to cart, and proceeding through checkout

Starting URL: https://rahulshettyacademy.com/seleniumPractise/#/

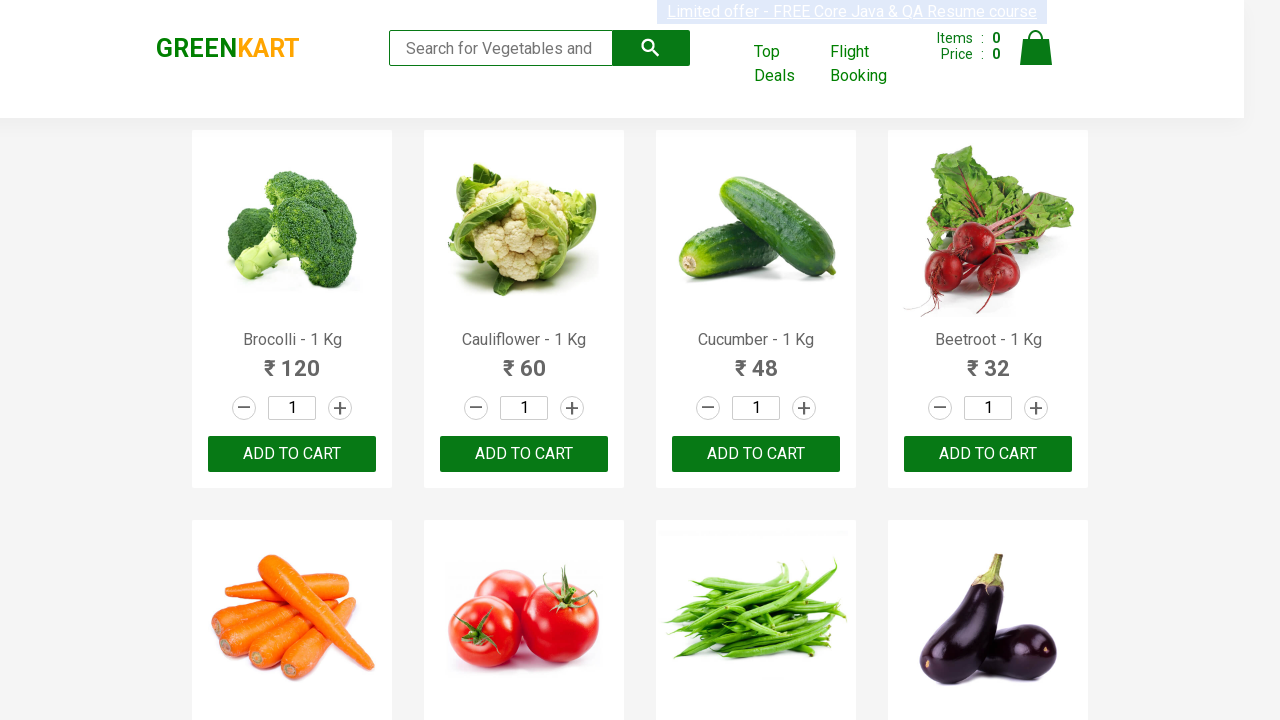

Filled search field with 'ca' to search for products on input[type="search"]
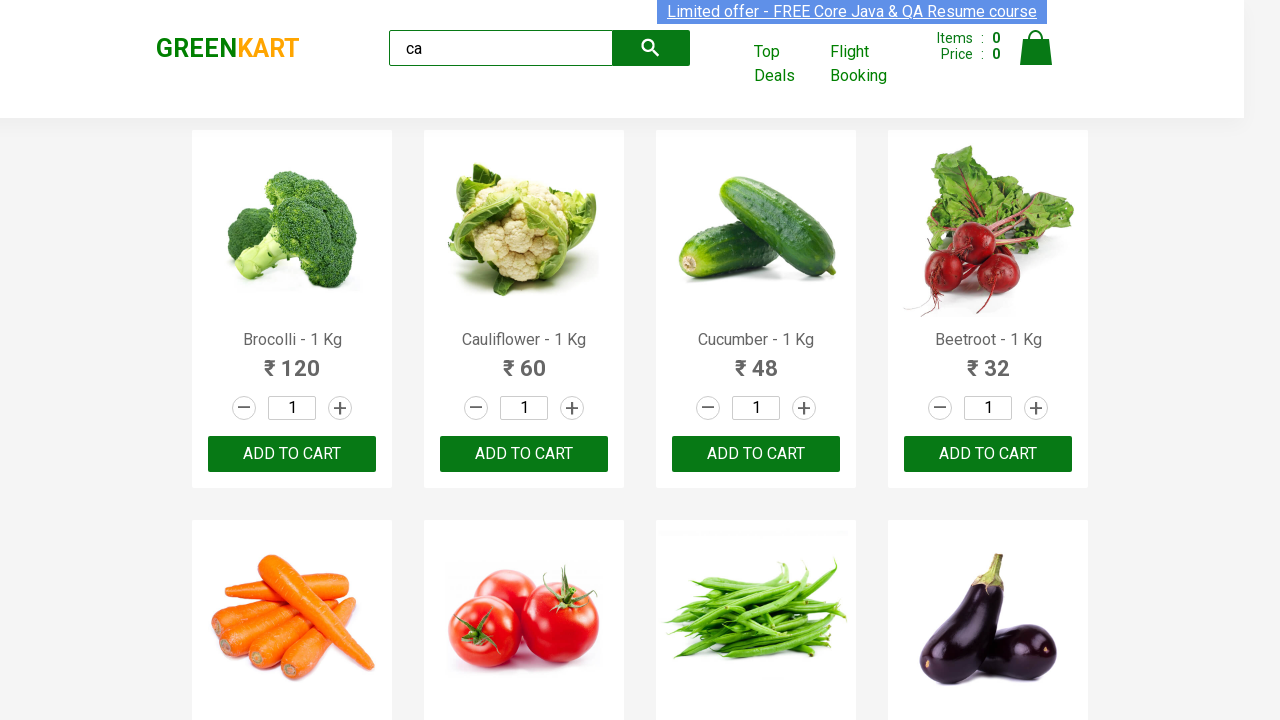

Waited 2 seconds for products to load
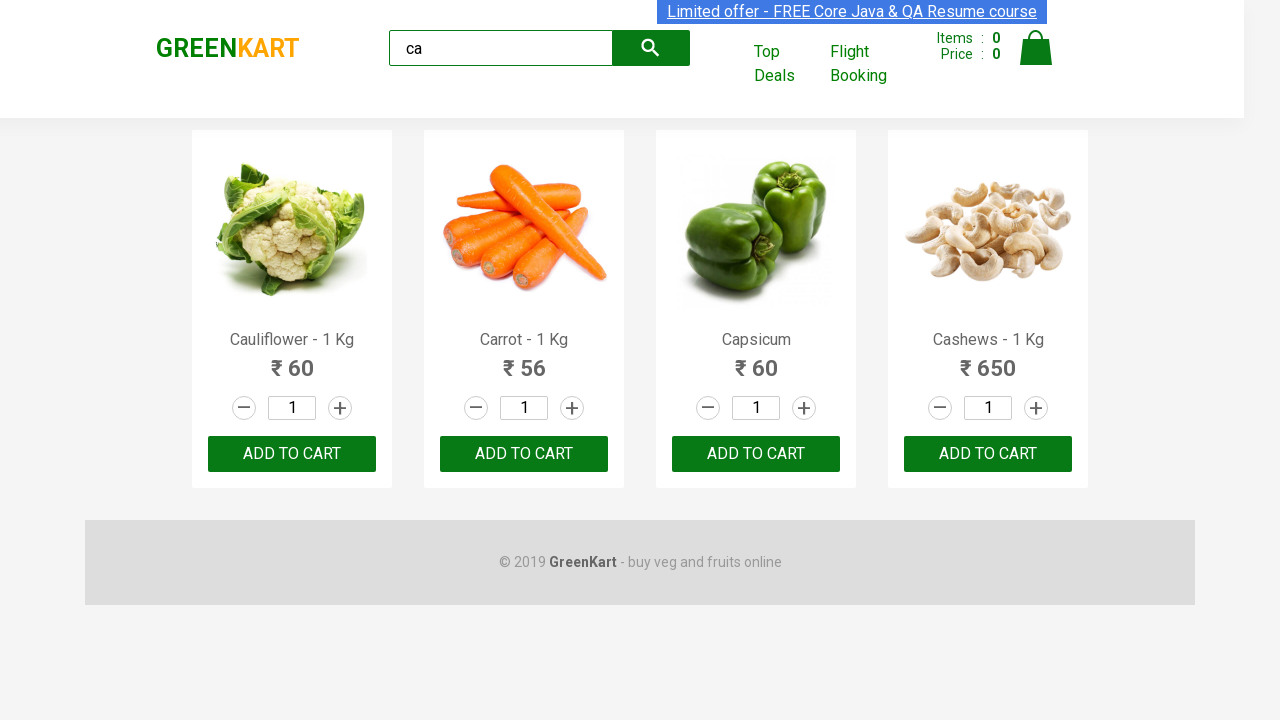

Located all product elements on the page
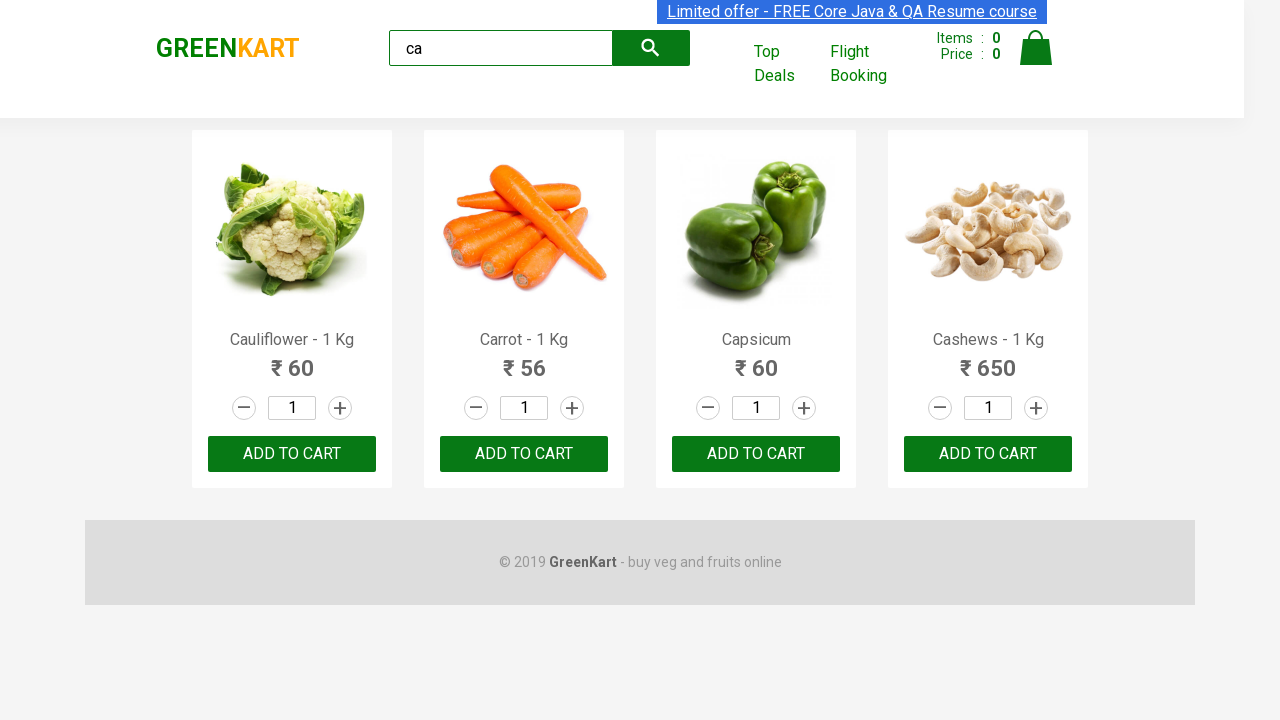

Found Cashews product and clicked ADD TO CART button at (988, 454) on .products .product >> nth=3 >> button:has-text("ADD TO CART")
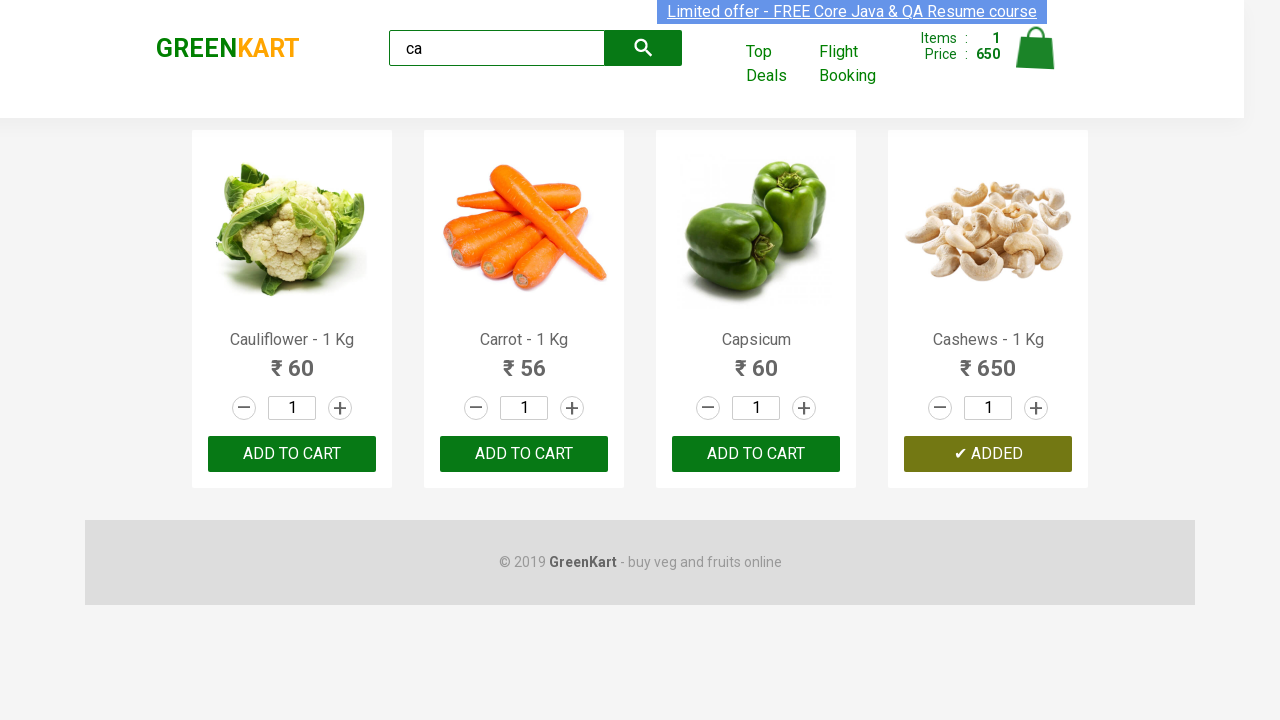

Waited 2 seconds after adding Cashews to cart
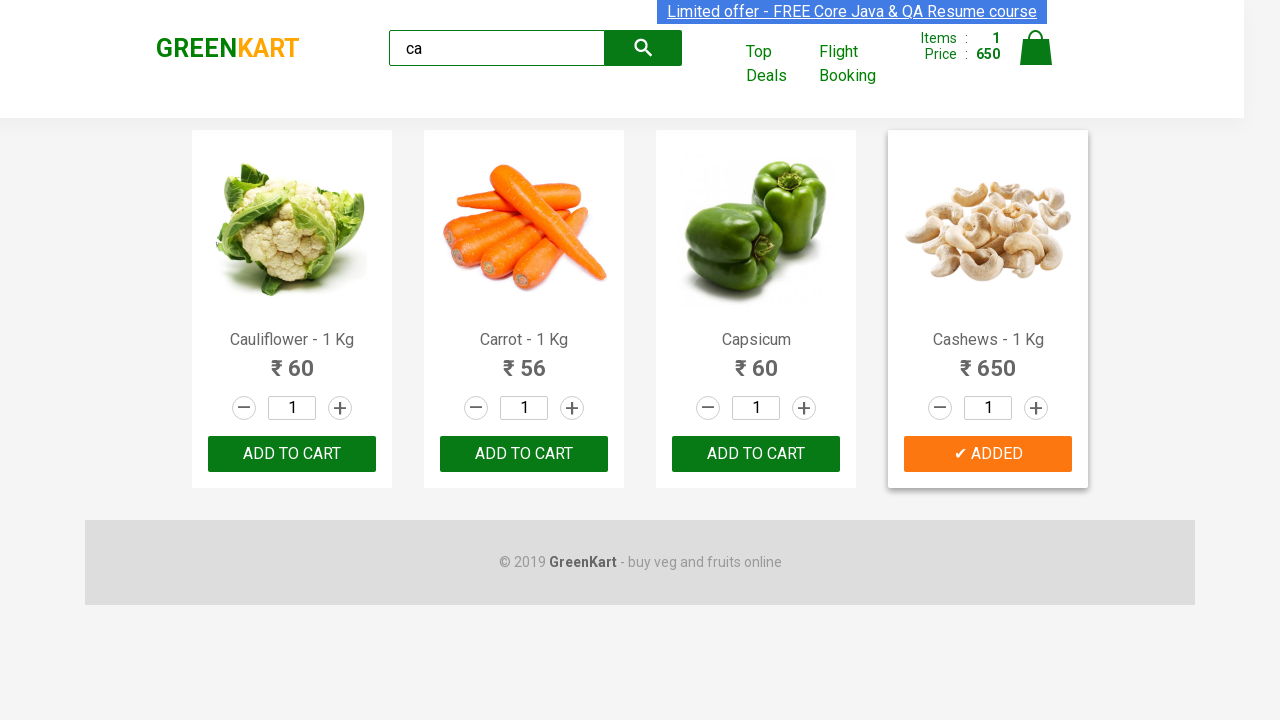

Clicked on cart icon to view cart at (1036, 48) on .cart-icon > img
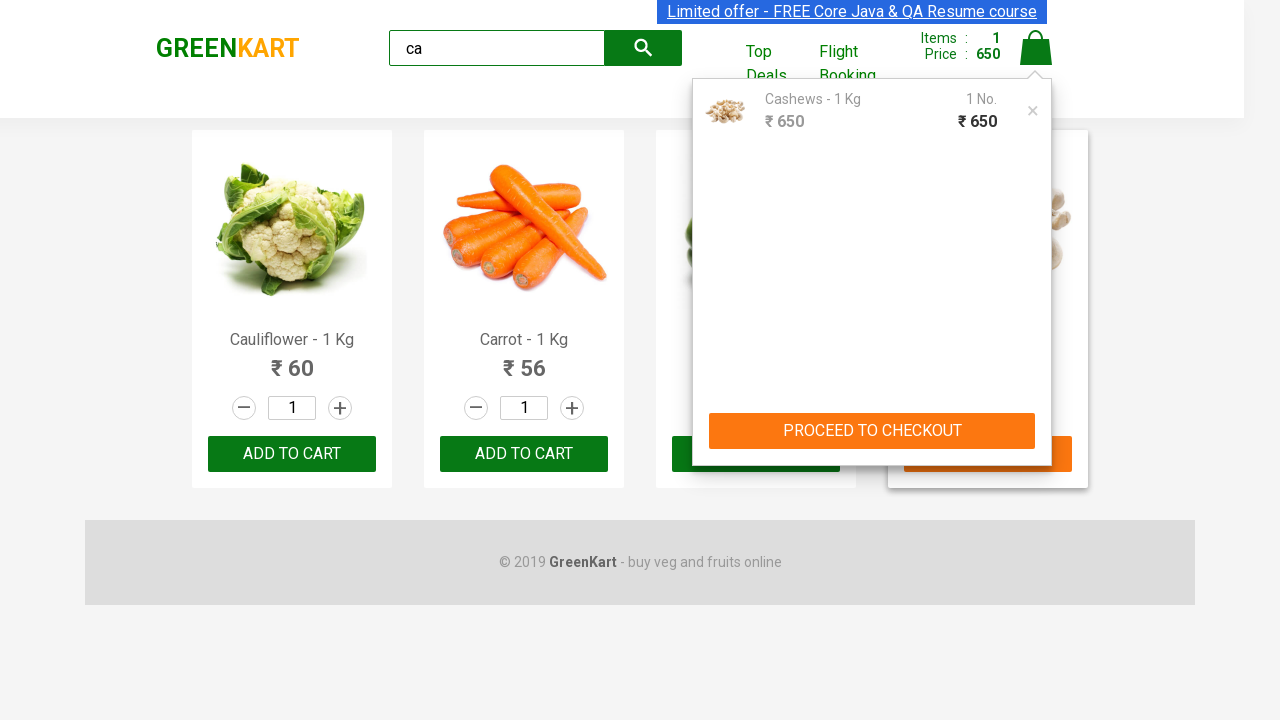

Clicked PROCEED TO CHECKOUT button at (872, 431) on .action-block >> internal:text="PROCEED TO CHECKOUT"i
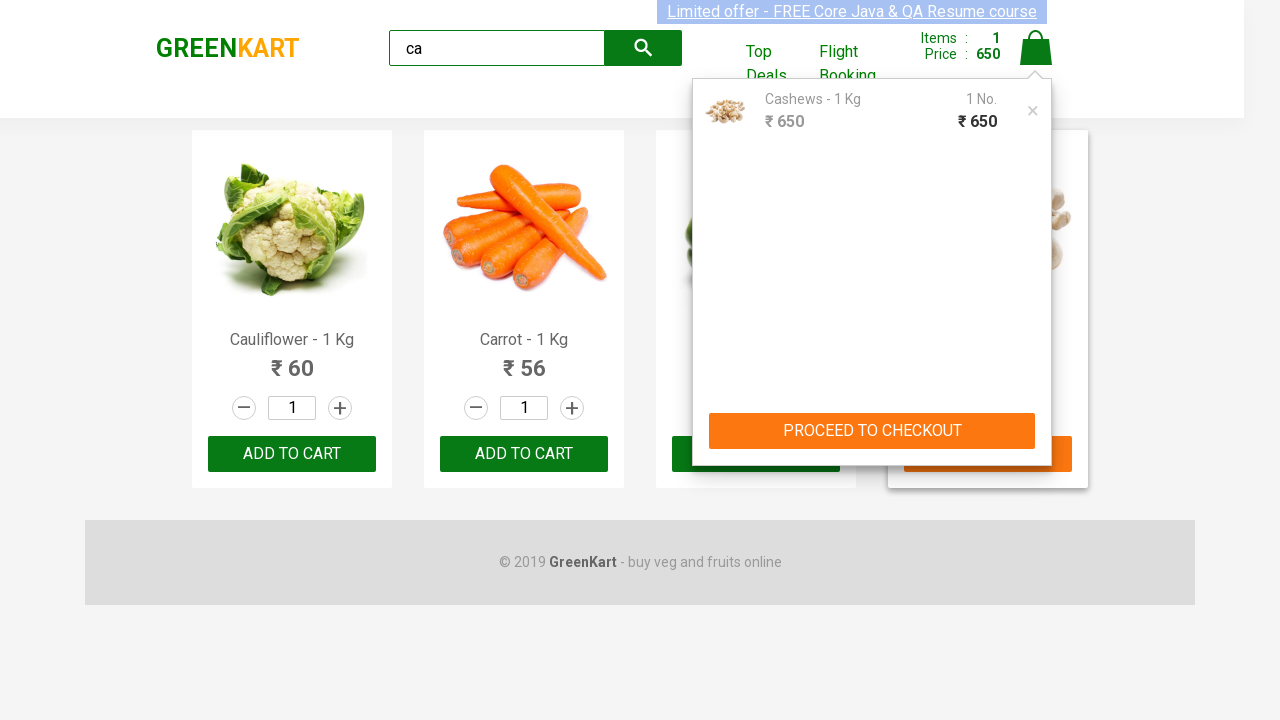

Clicked Place button to complete order at (1036, 420) on internal:text="Place"i
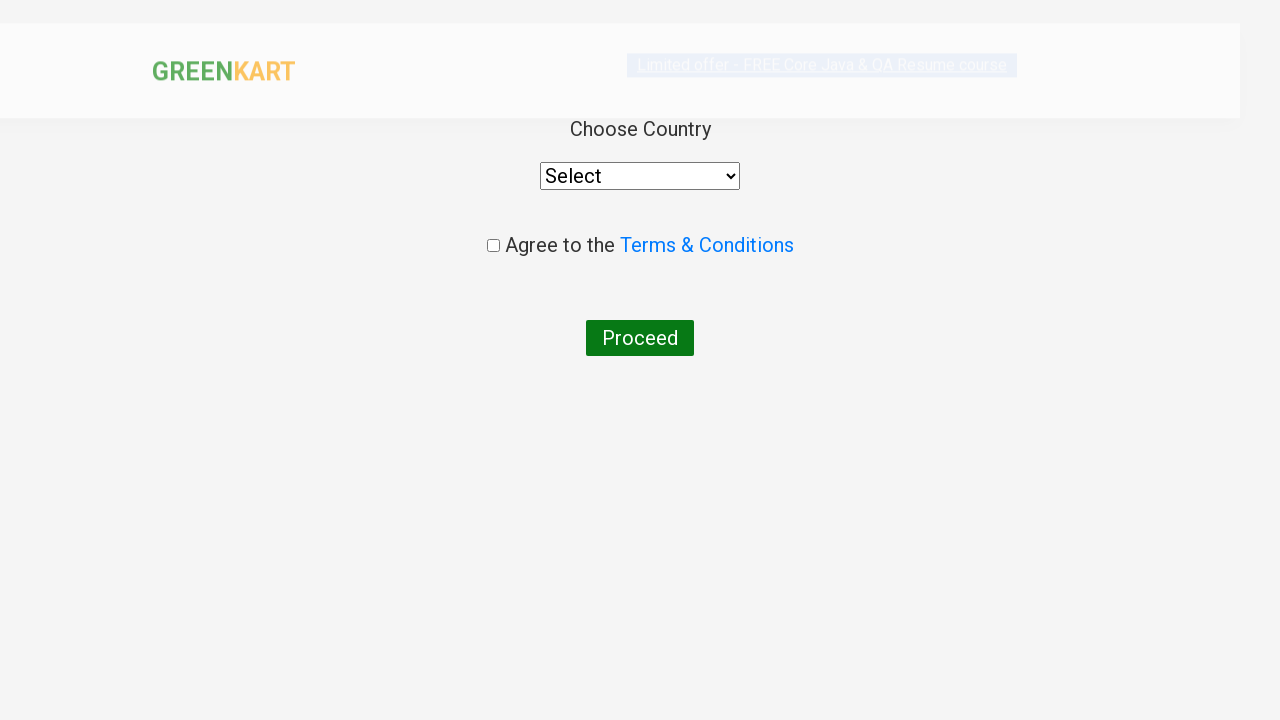

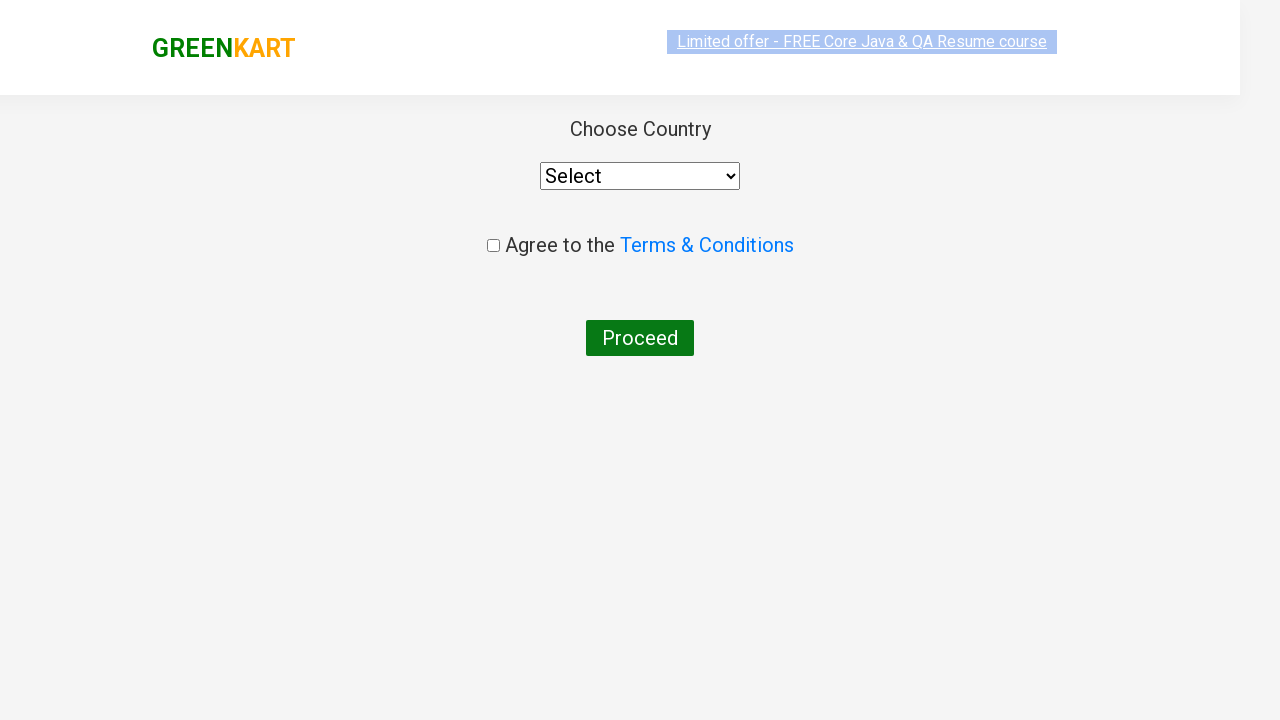